Tests that social media links (GitHub and Discord) are visible in the footer after scrolling

Starting URL: https://playwright.dev

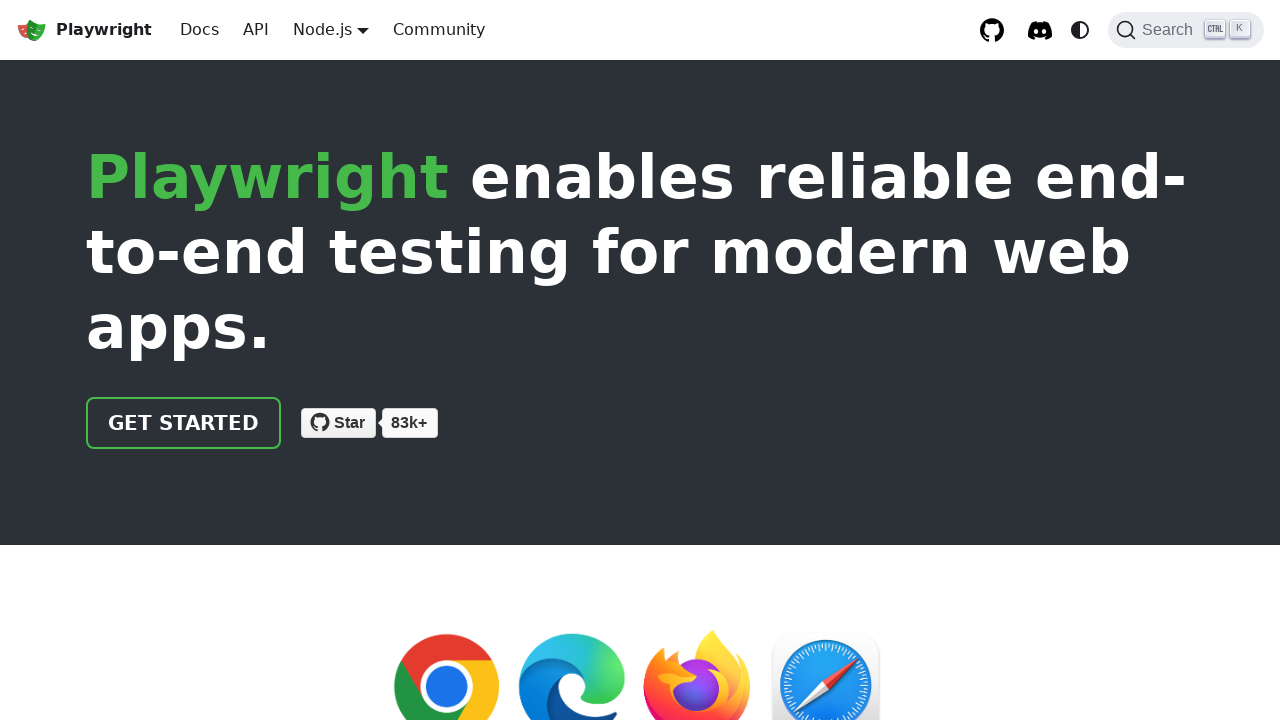

Scrolled to bottom of page to reveal footer
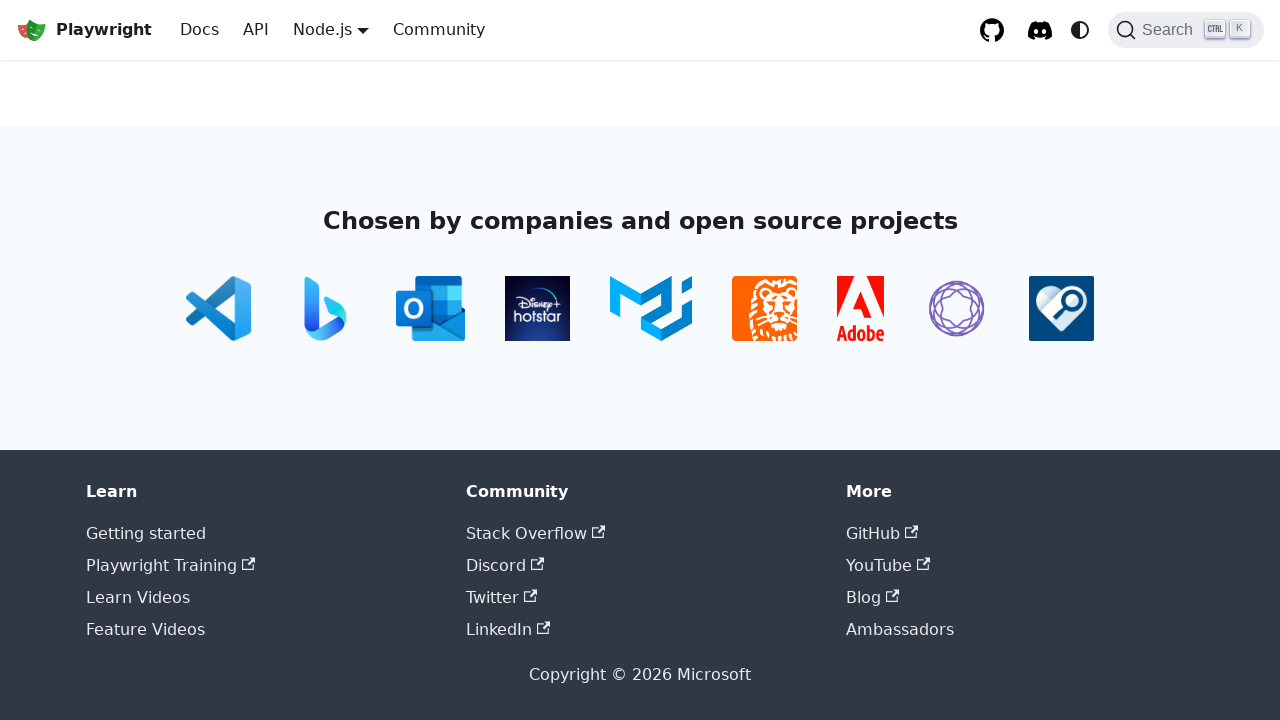

GitHub social media link became visible in footer
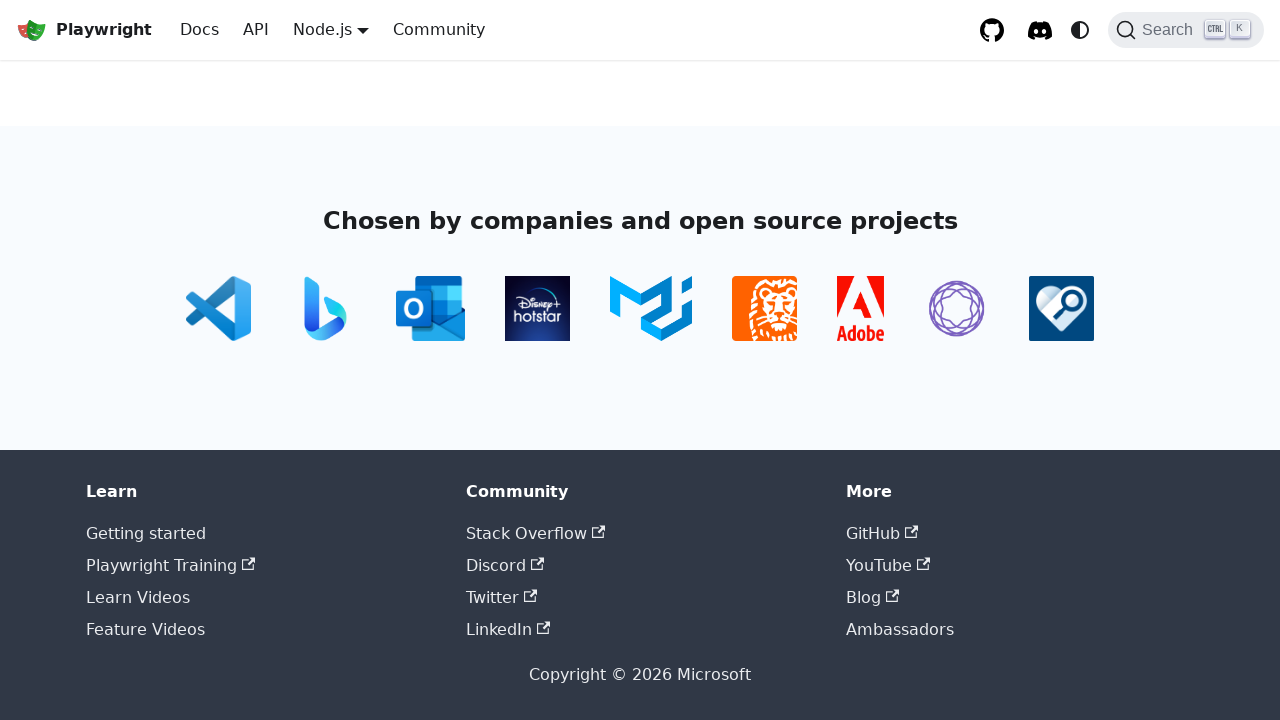

Discord social media link became visible in footer
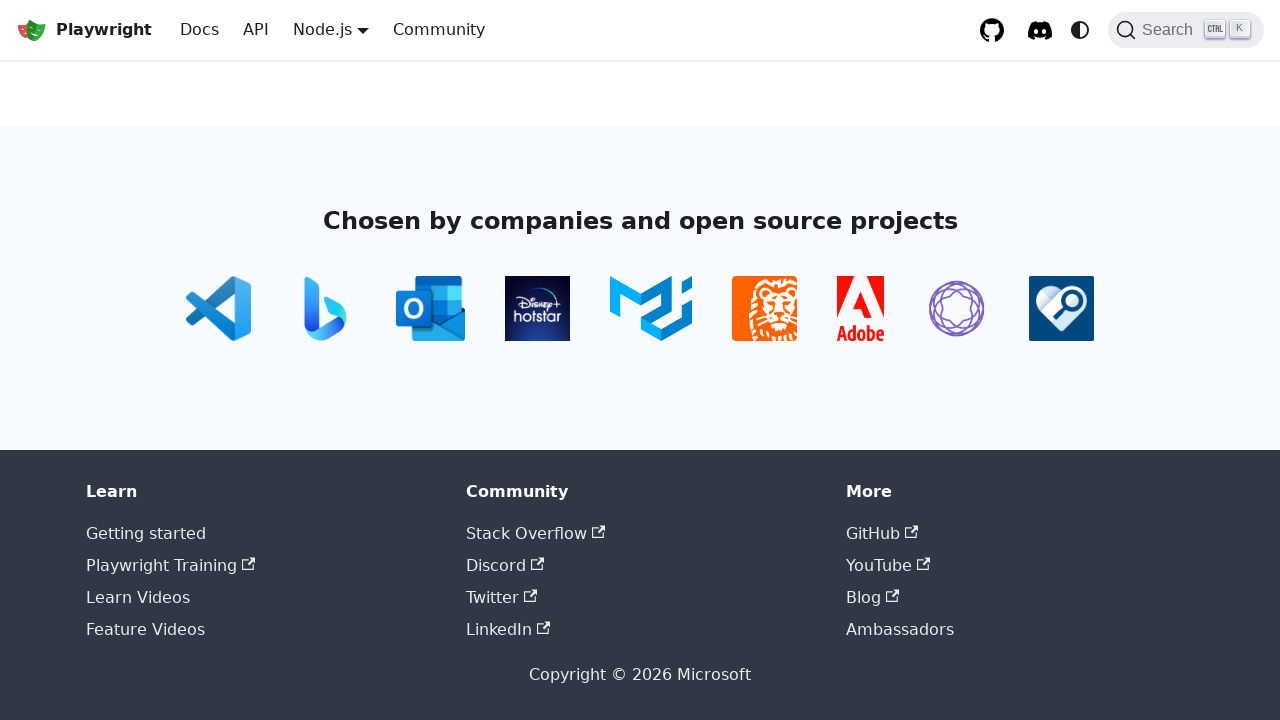

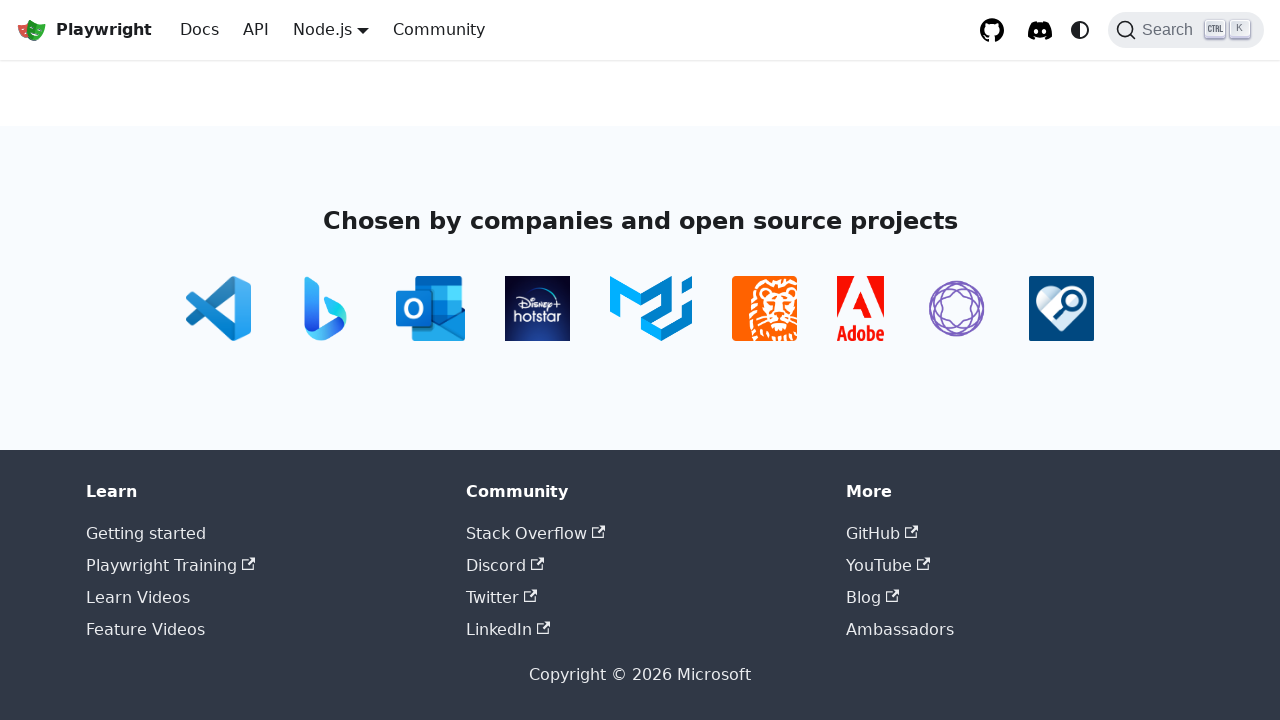